Tests unmarking items as complete by unchecking previously checked checkboxes

Starting URL: https://demo.playwright.dev/todomvc

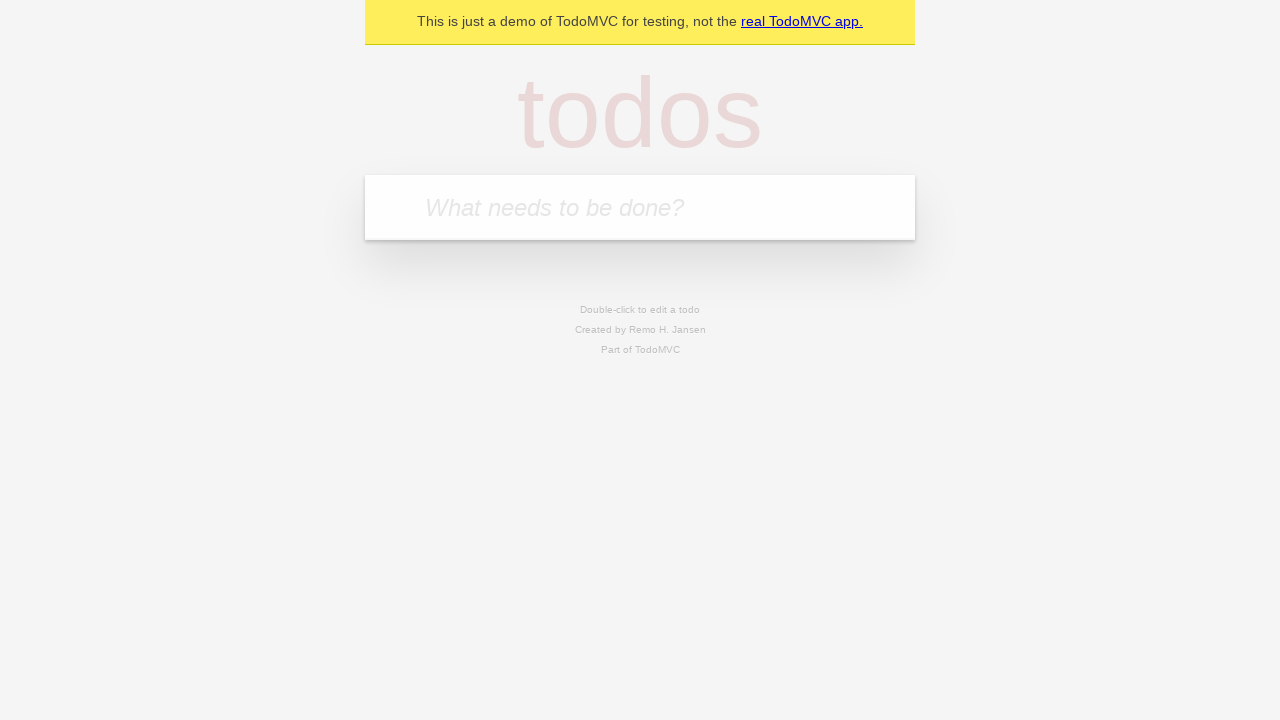

Filled todo input with 'buy some cheese' on internal:attr=[placeholder="What needs to be done?"i]
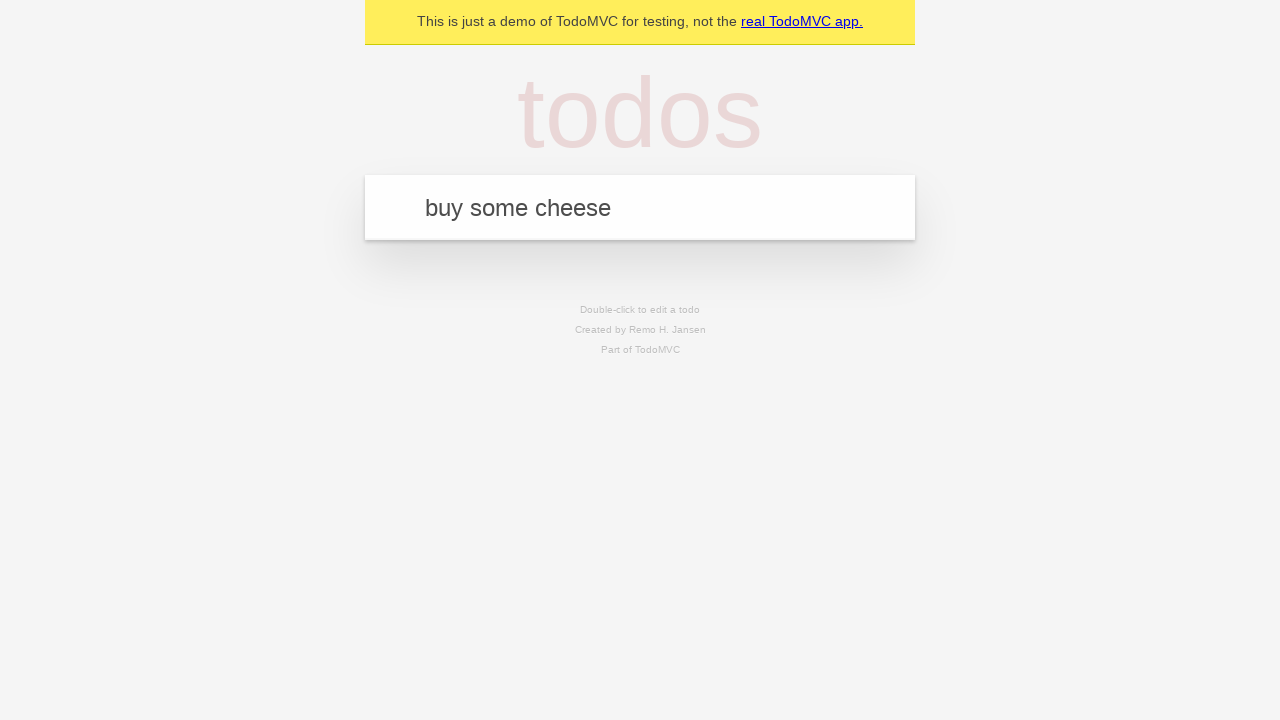

Pressed Enter to create todo item 'buy some cheese' on internal:attr=[placeholder="What needs to be done?"i]
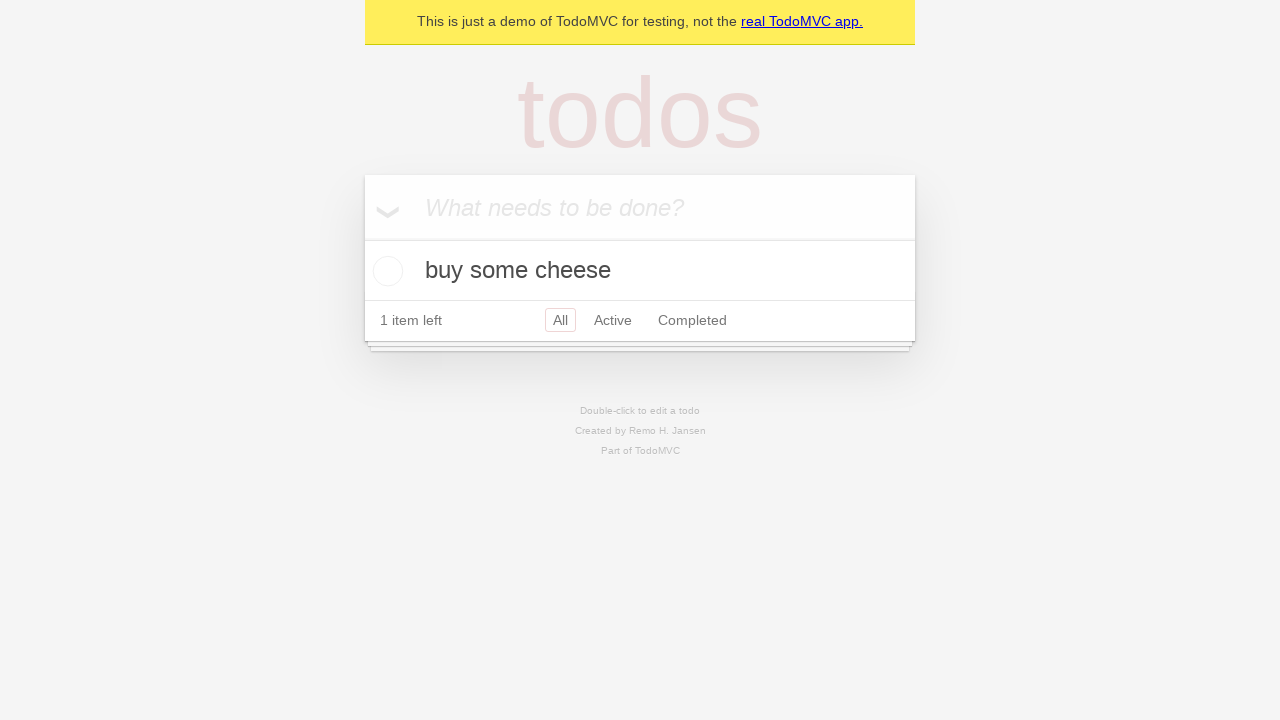

Filled todo input with 'feed the cat' on internal:attr=[placeholder="What needs to be done?"i]
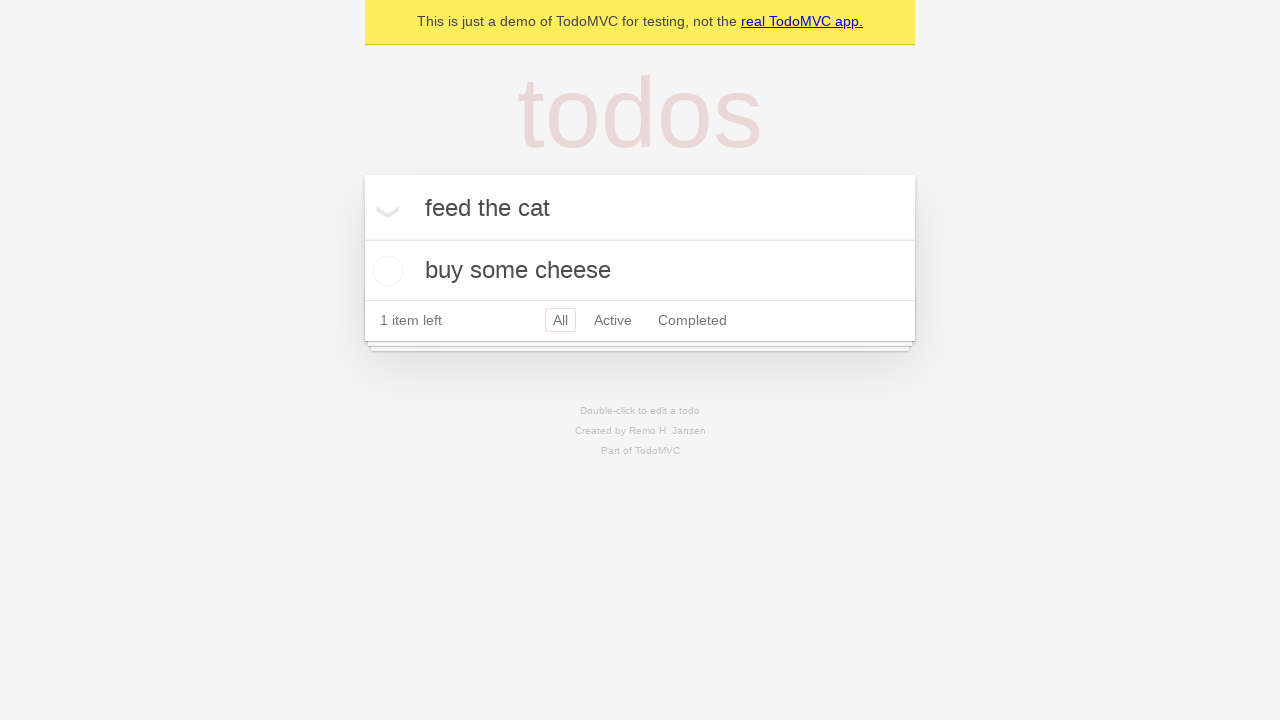

Pressed Enter to create todo item 'feed the cat' on internal:attr=[placeholder="What needs to be done?"i]
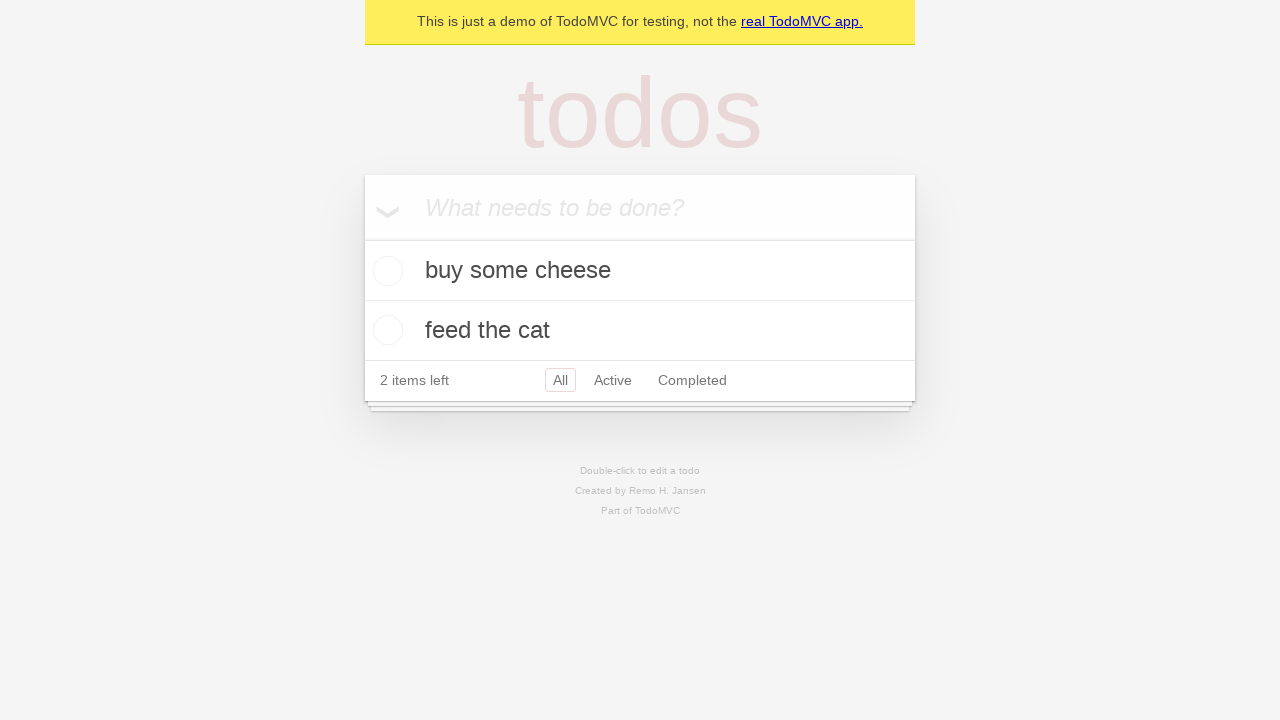

Waited for 2 todo items to be created
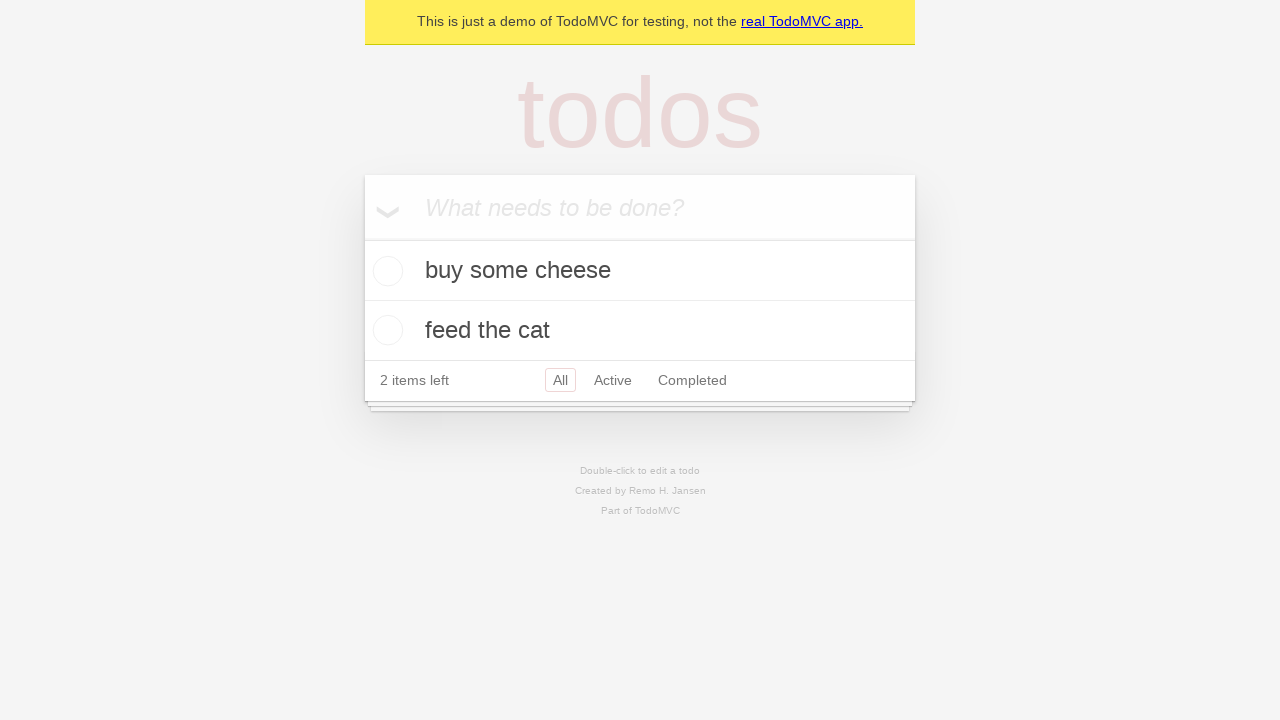

Checked the checkbox for the first todo item at (385, 271) on internal:testid=[data-testid="todo-item"s] >> nth=0 >> internal:role=checkbox
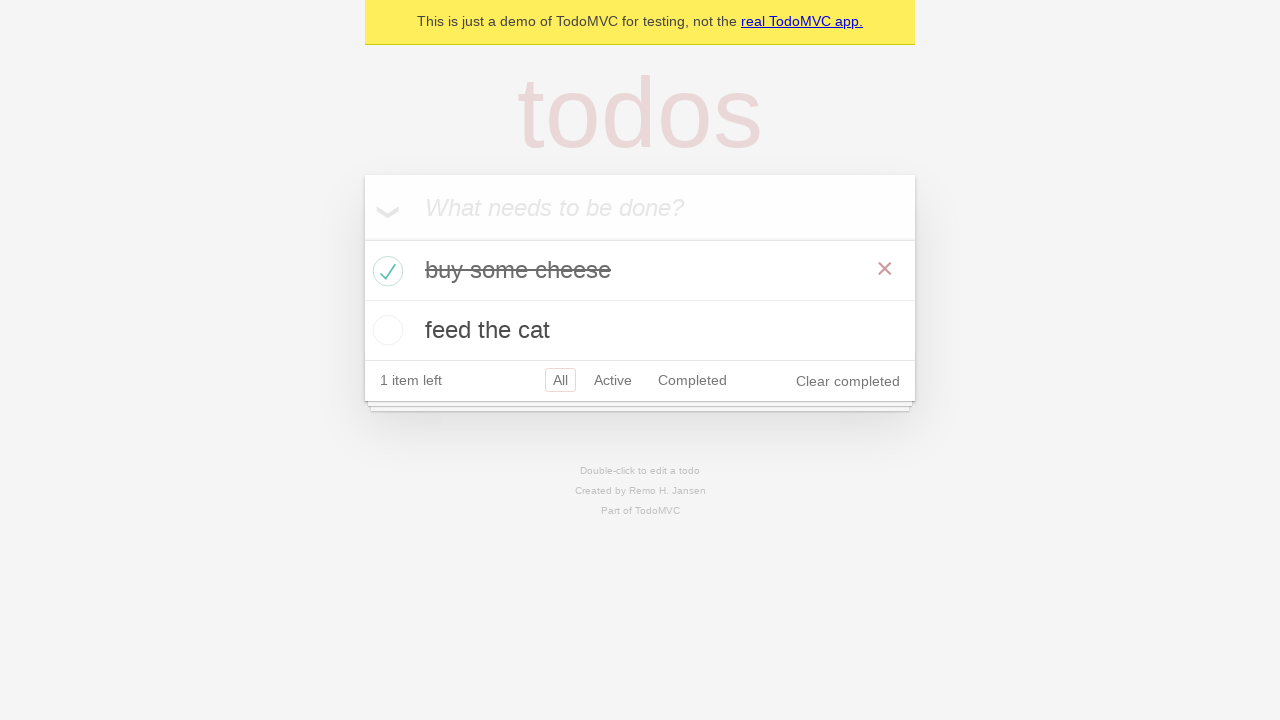

Unchecked the checkbox to mark the first todo item as incomplete at (385, 271) on internal:testid=[data-testid="todo-item"s] >> nth=0 >> internal:role=checkbox
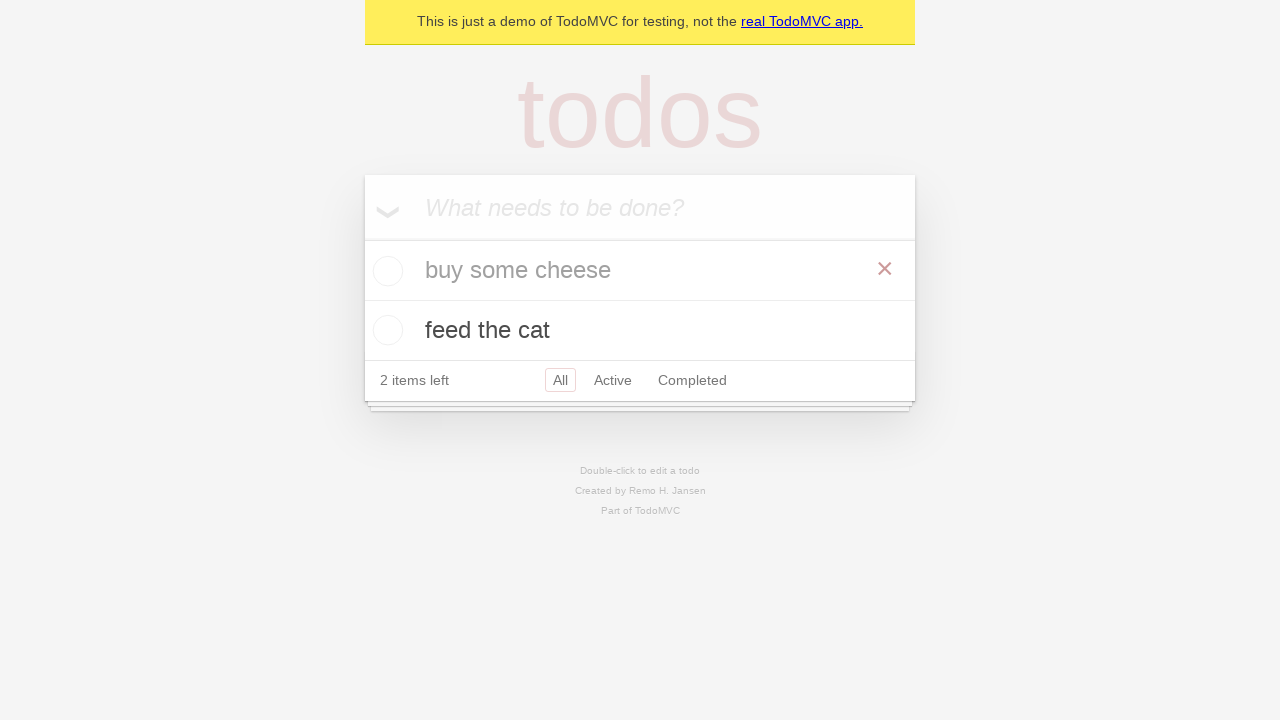

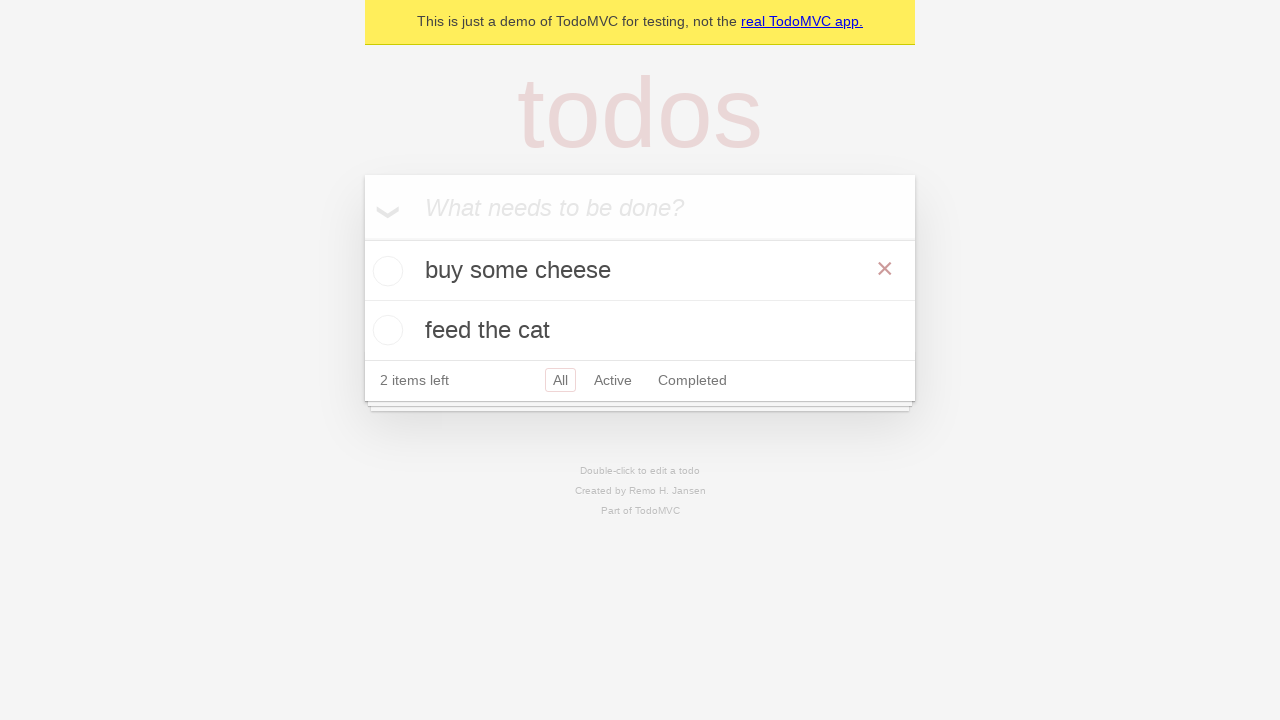